Tests JavaScript confirm dialog functionality by clicking a button inside an iframe, accepting the alert, and verifying the result text

Starting URL: https://www.w3schools.com/js/tryit.asp?filename=tryjs_confirm

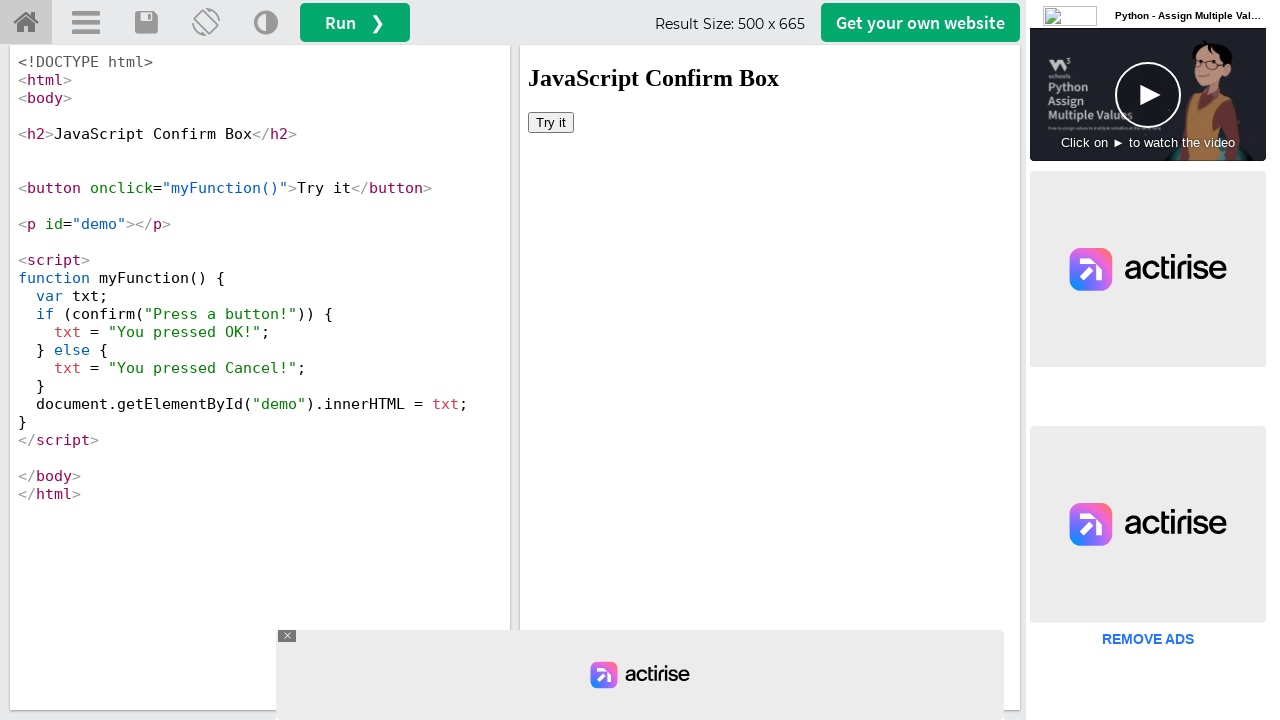

Located iframe with id 'iframeResult'
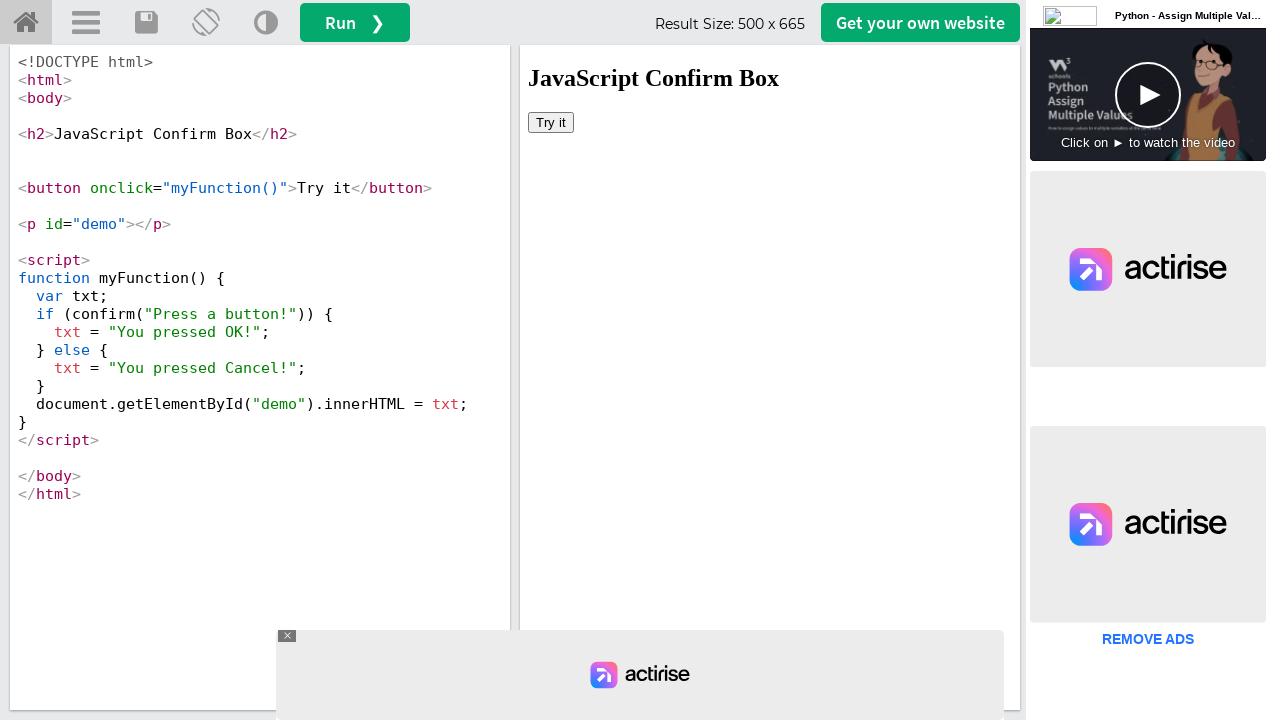

Clicked 'Try it' button inside iframe to trigger confirm dialog at (551, 122) on iframe[id='iframeResult'] >> internal:control=enter-frame >> button:has-text('Tr
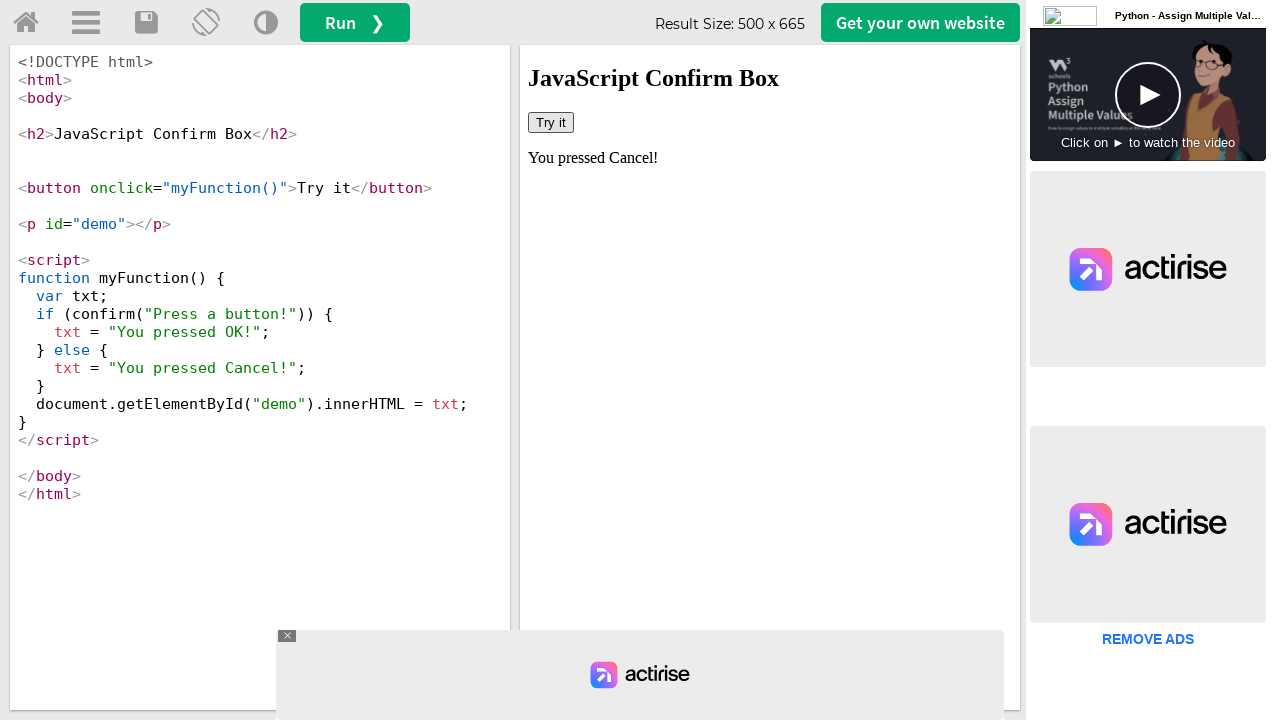

Set up dialog handler to accept confirm dialogs
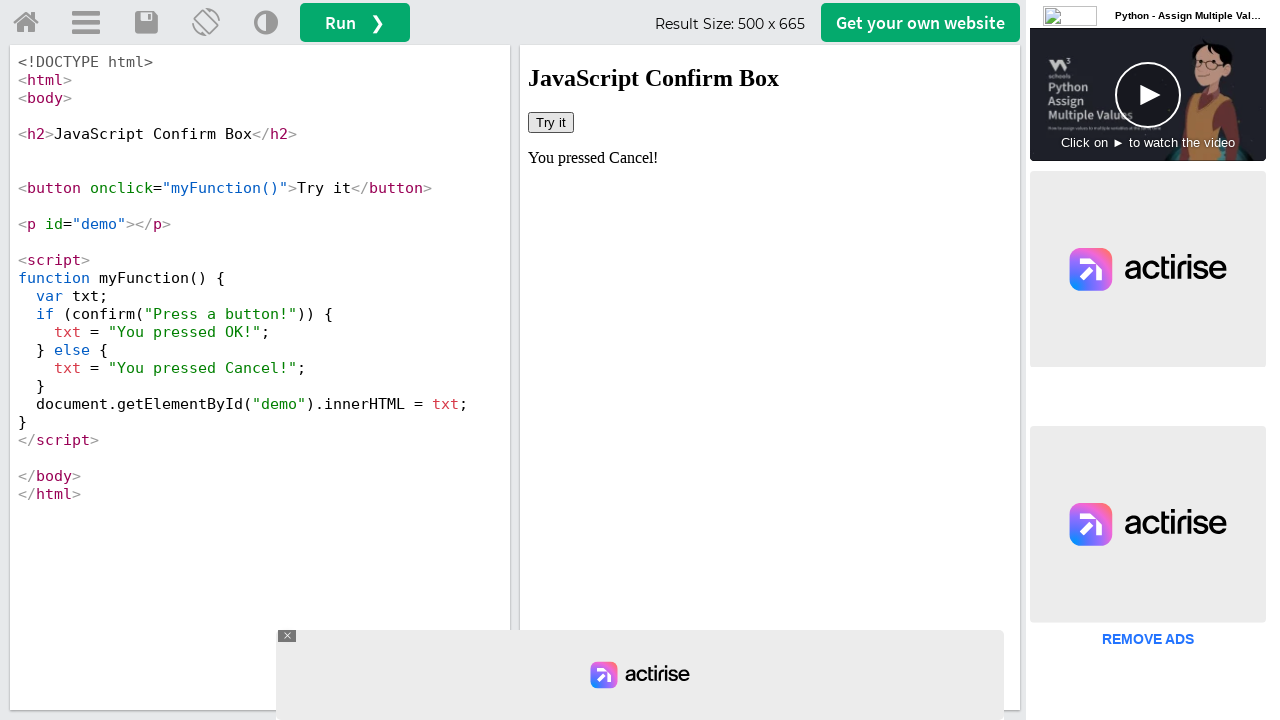

Retrieved result text from #demo element: 'You pressed Cancel!'
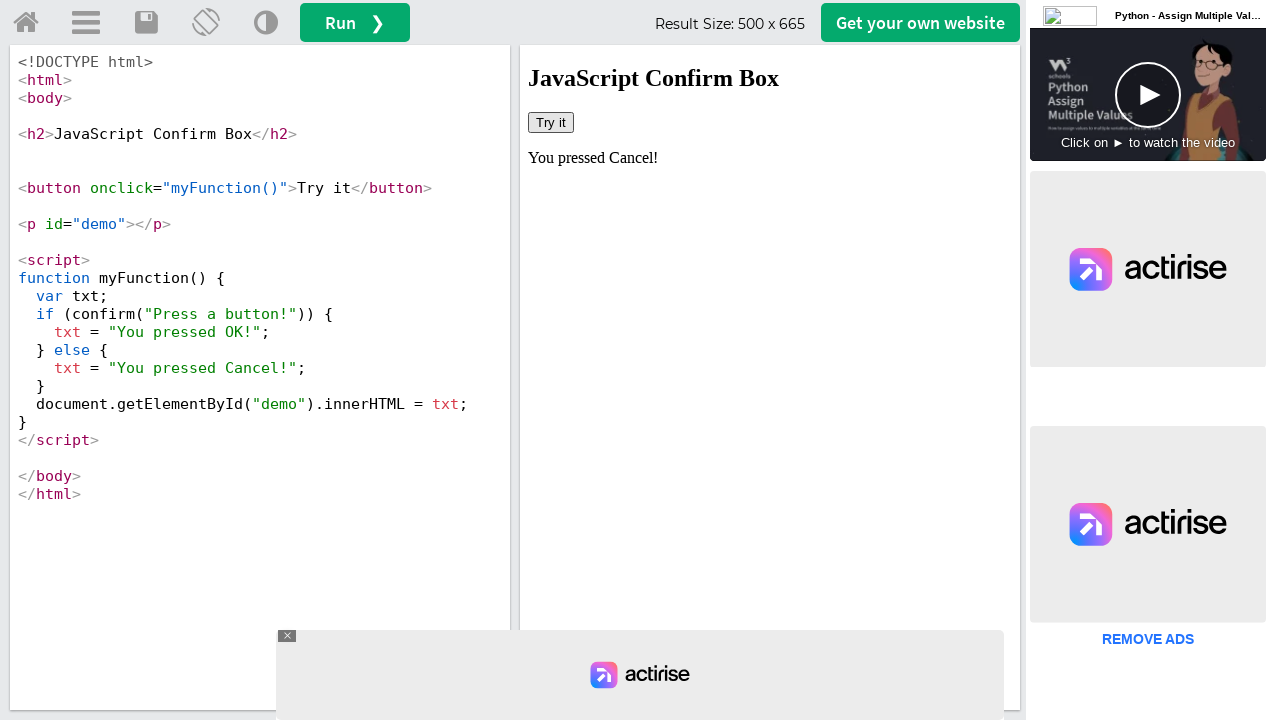

Printed result text to console
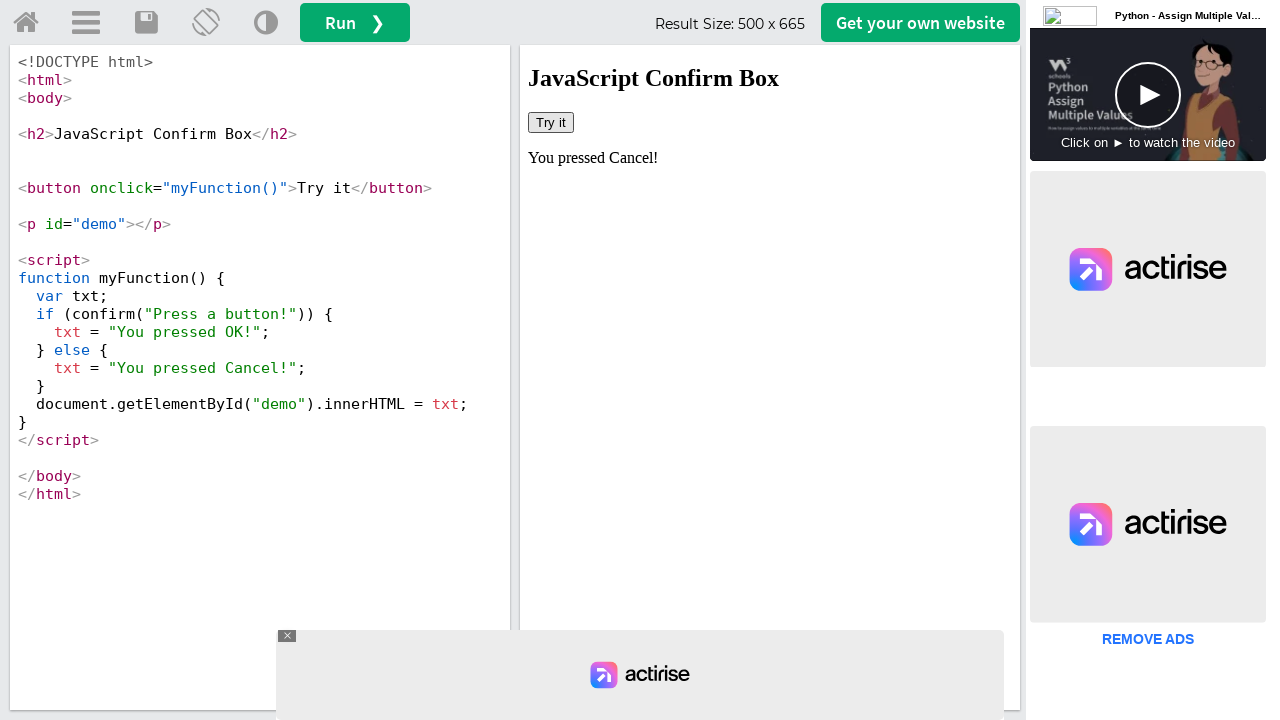

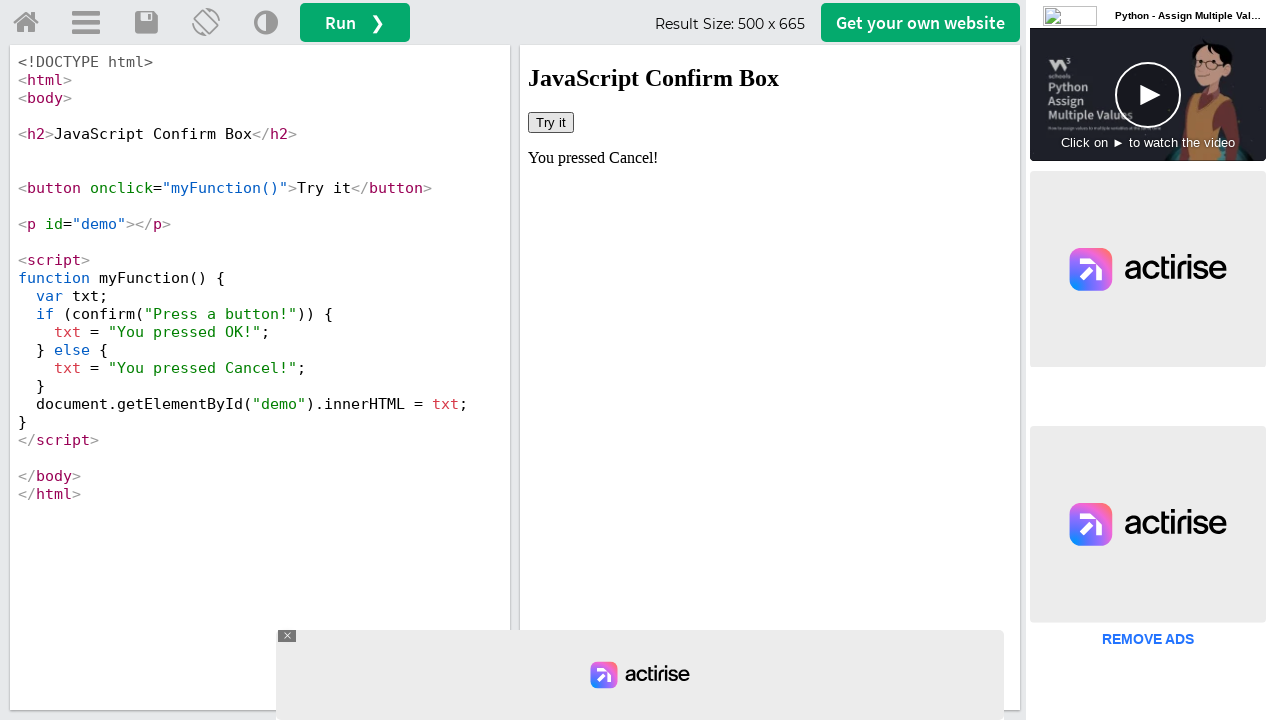